Tests that other controls are hidden when editing a todo item

Starting URL: https://demo.playwright.dev/todomvc

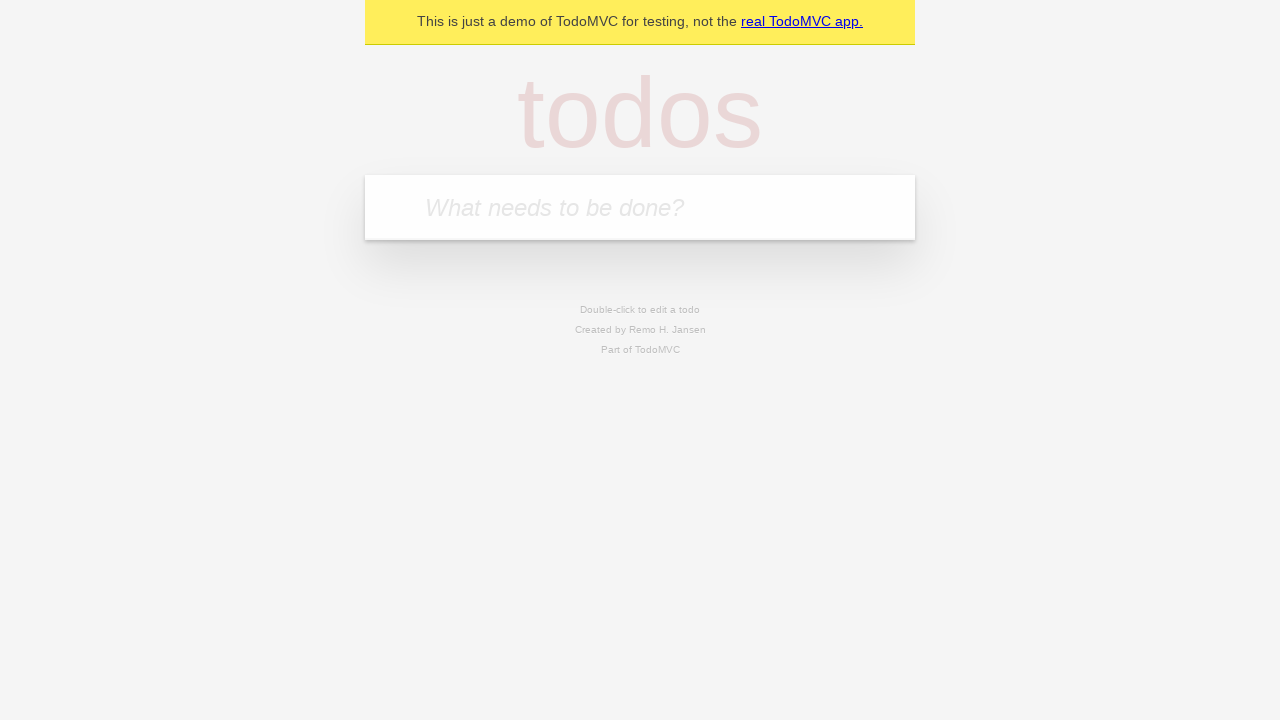

Filled todo input with 'buy some cheese' on internal:attr=[placeholder="What needs to be done?"i]
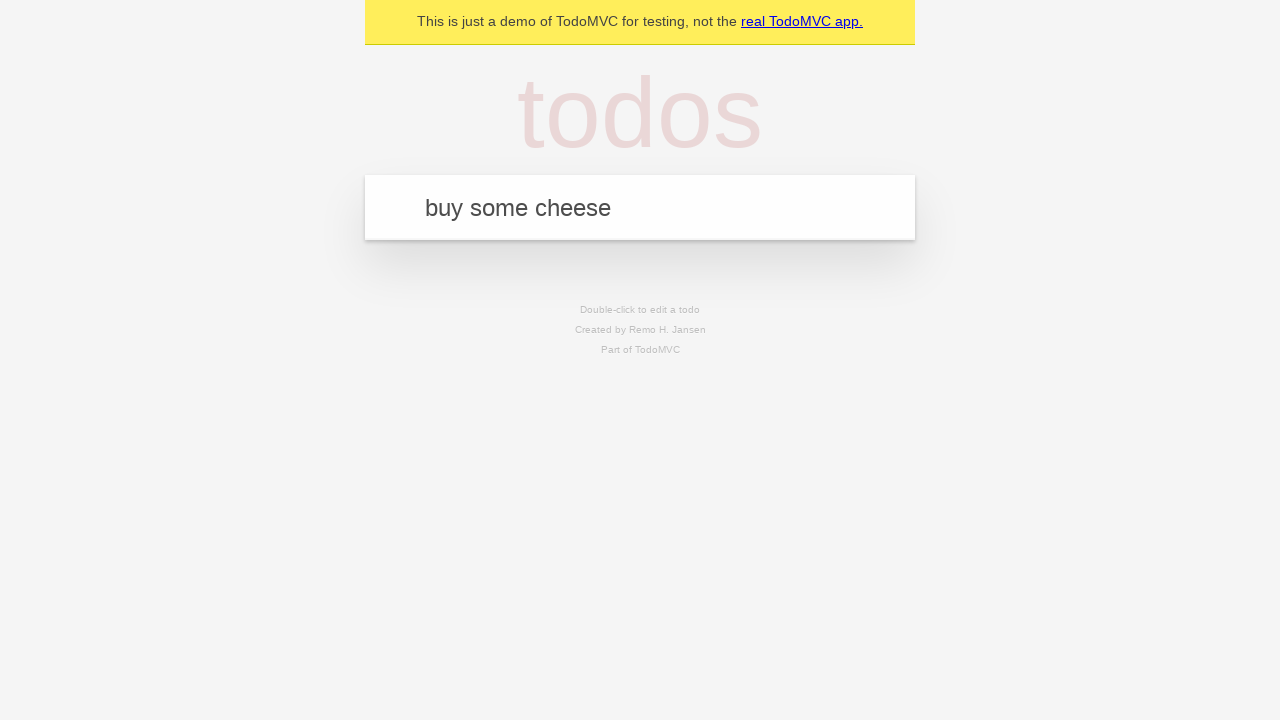

Pressed Enter to add todo 'buy some cheese' on internal:attr=[placeholder="What needs to be done?"i]
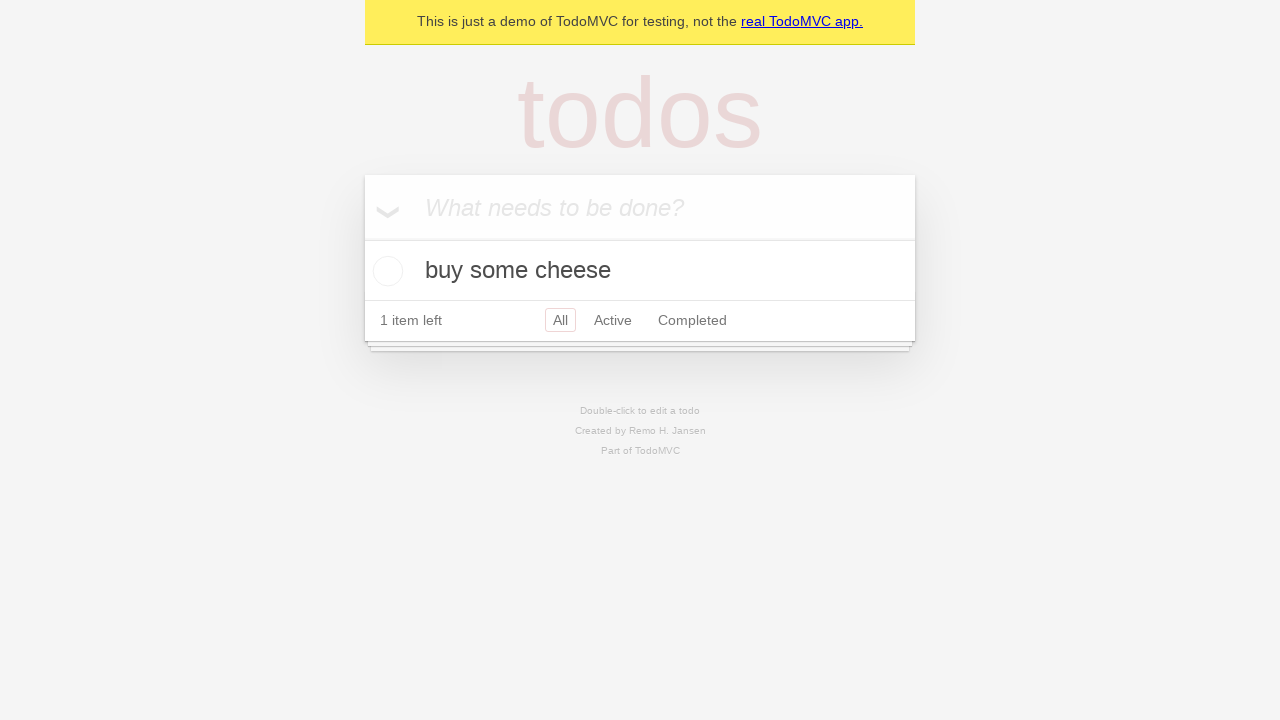

Filled todo input with 'feed the cat' on internal:attr=[placeholder="What needs to be done?"i]
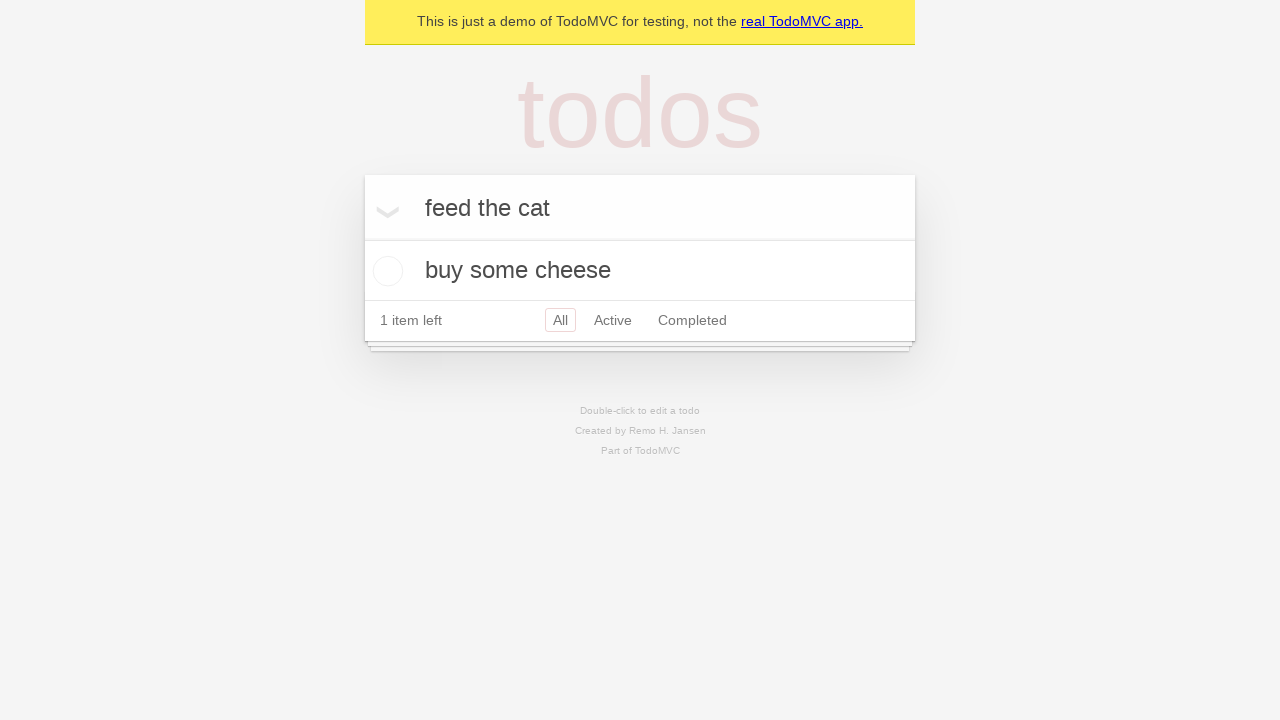

Pressed Enter to add todo 'feed the cat' on internal:attr=[placeholder="What needs to be done?"i]
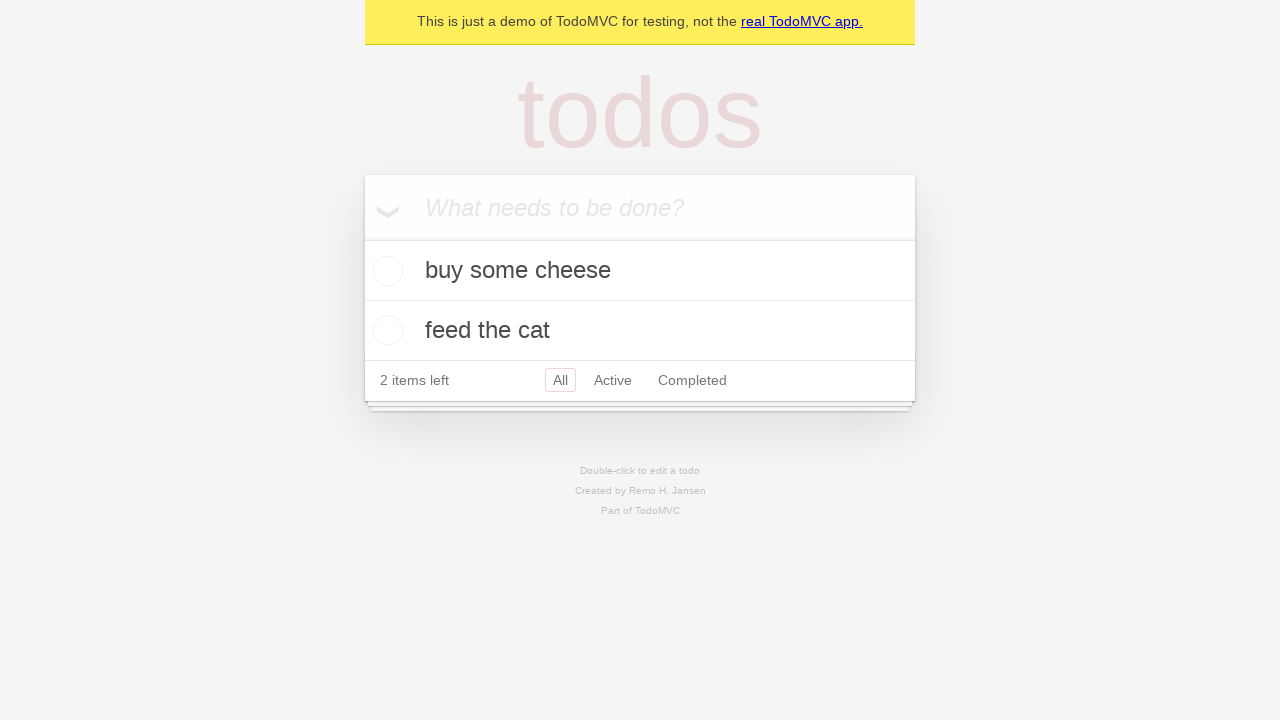

Filled todo input with 'book a doctors appointment' on internal:attr=[placeholder="What needs to be done?"i]
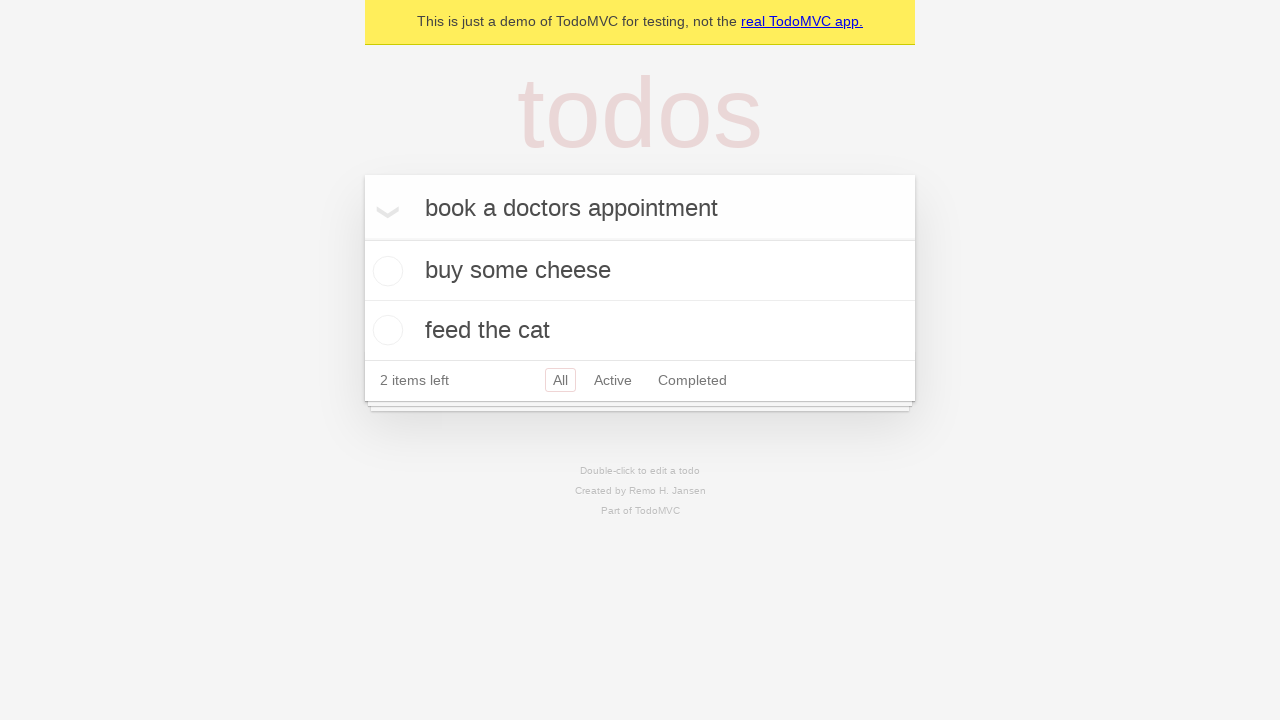

Pressed Enter to add todo 'book a doctors appointment' on internal:attr=[placeholder="What needs to be done?"i]
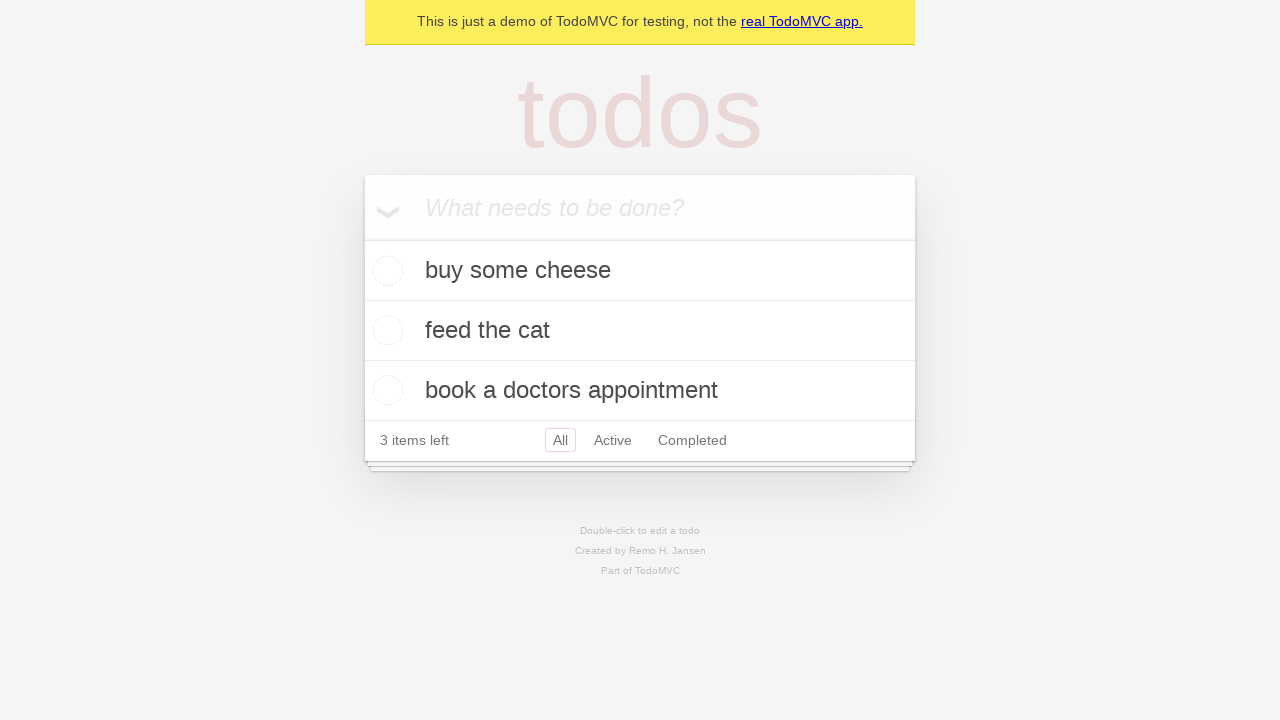

Waited for todo items to be added to the page
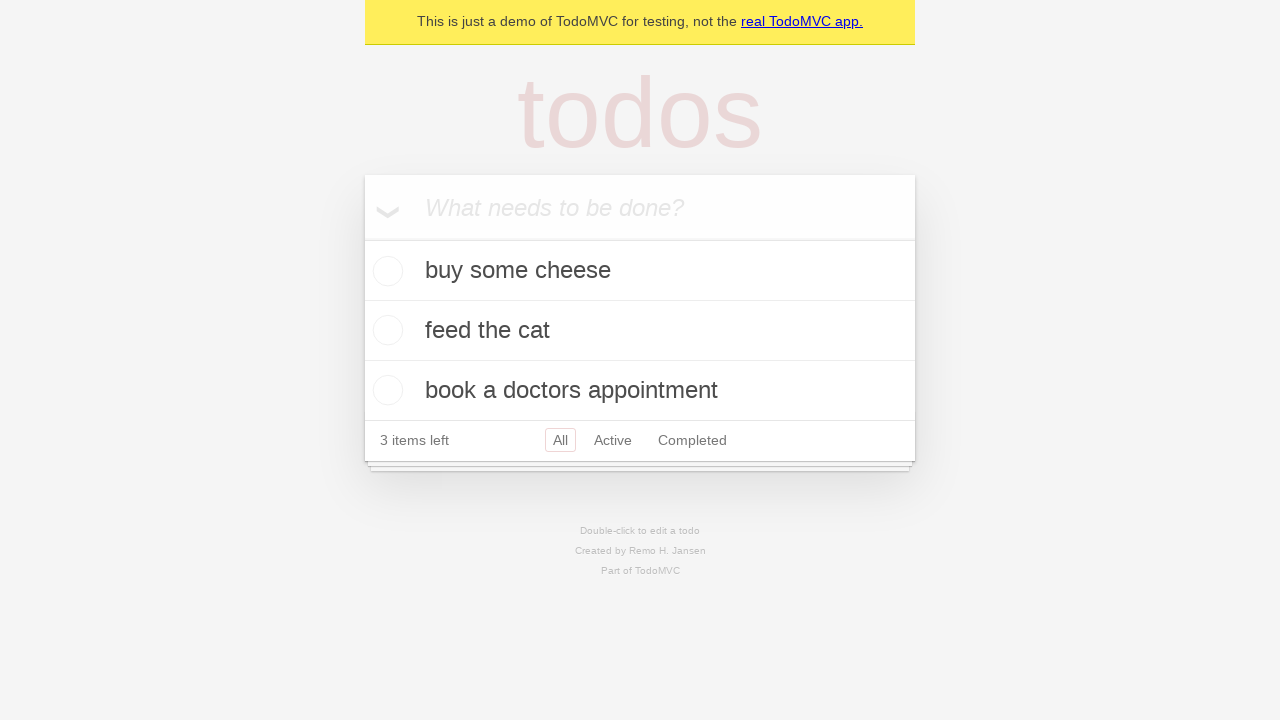

Selected the second todo item
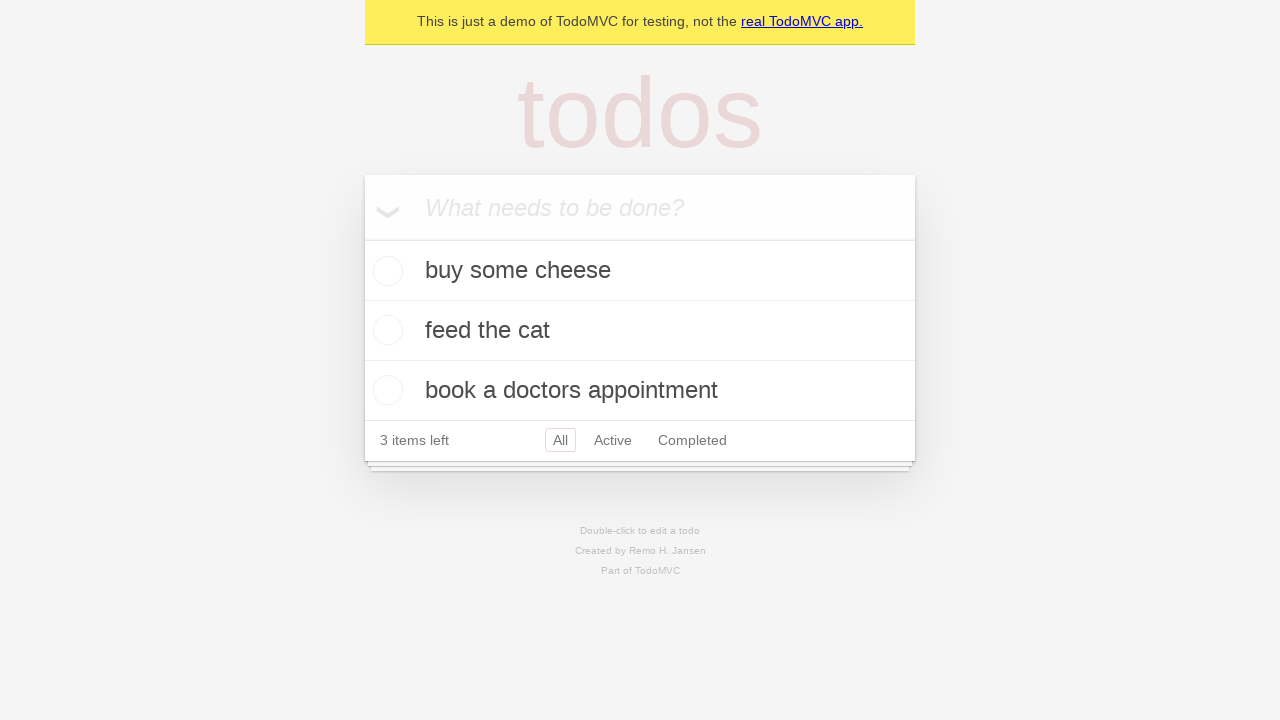

Double-clicked todo item to enter edit mode at (640, 331) on internal:testid=[data-testid="todo-item"s] >> nth=1
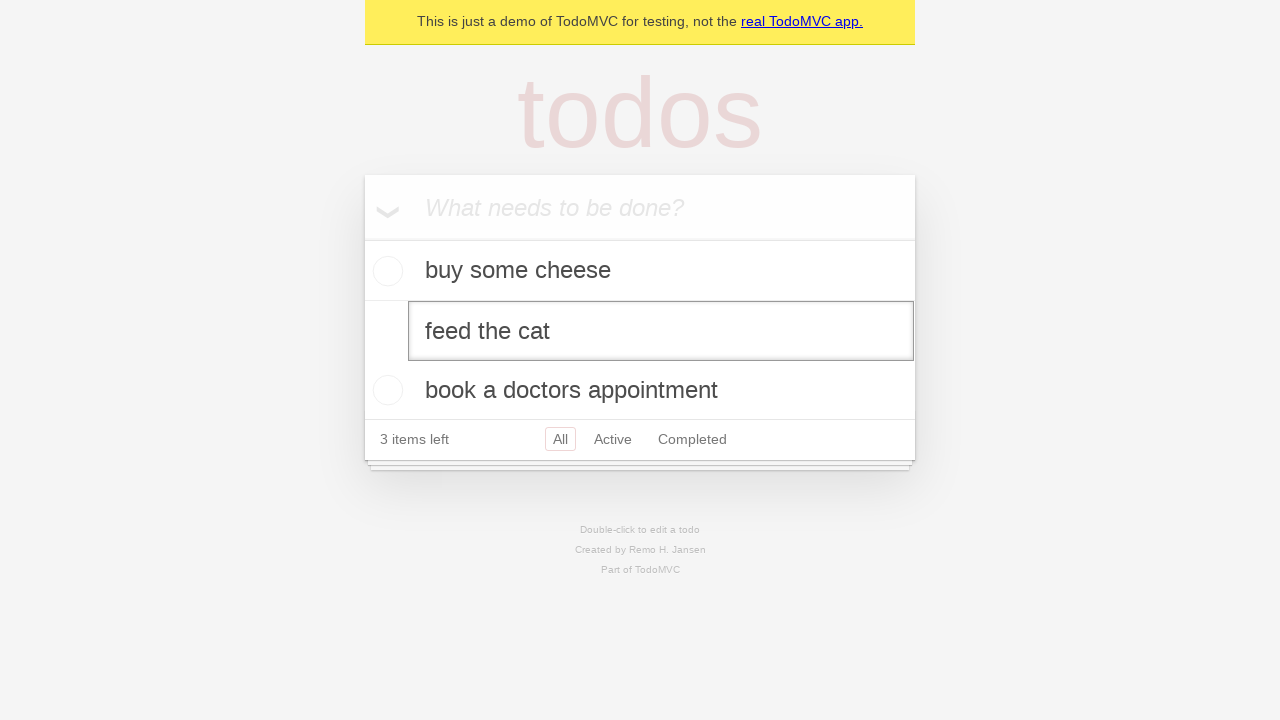

Edit textbox appeared, confirming edit mode is active
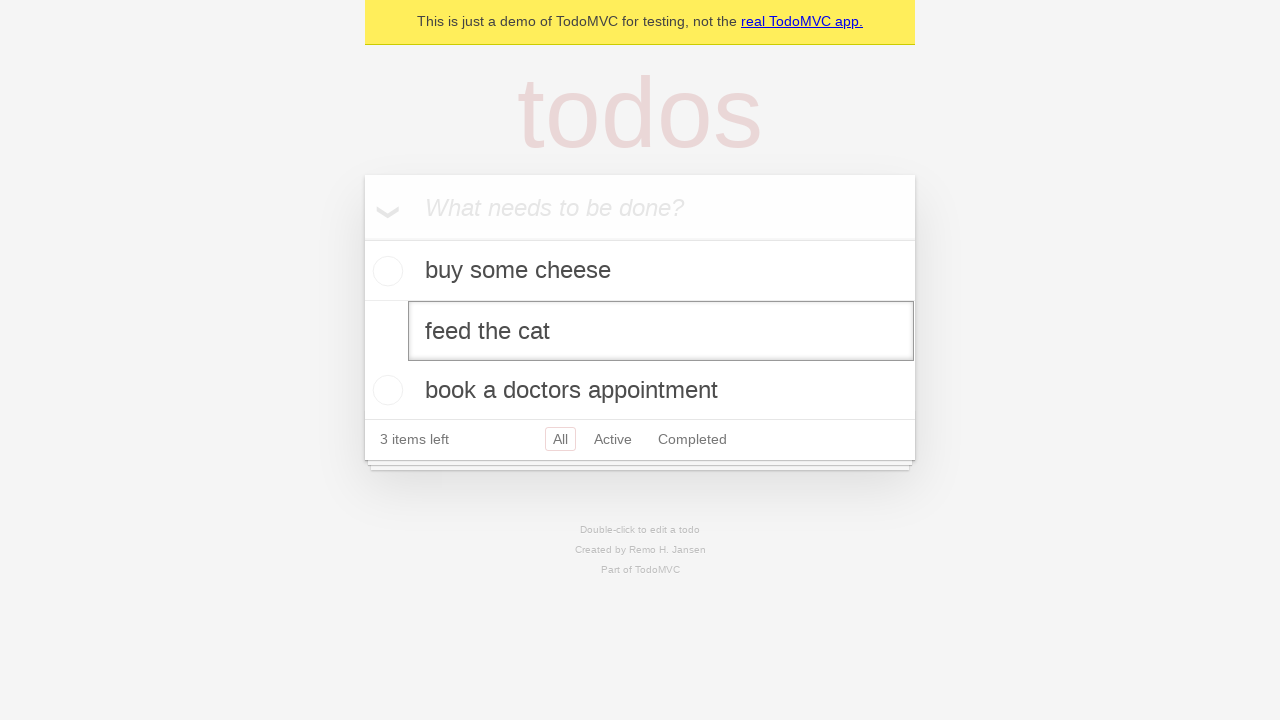

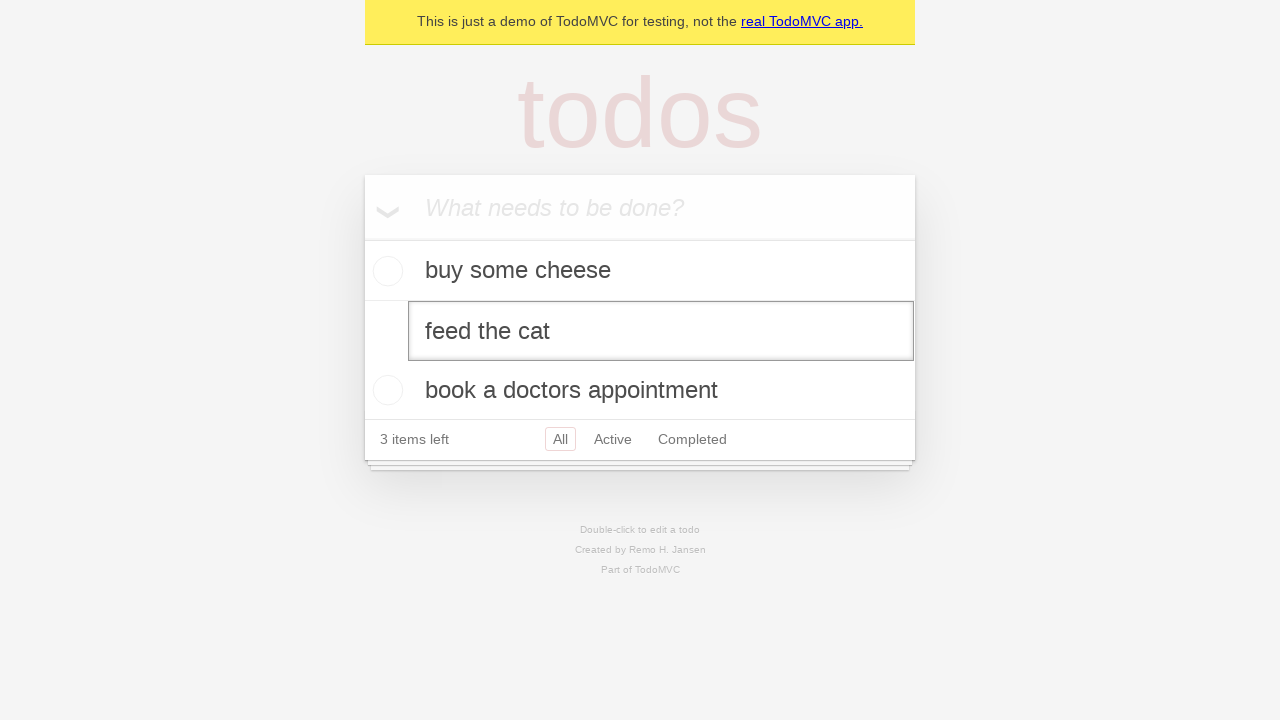